Tests accepting a JavaScript confirm dialog by clicking the JS Confirm button and accepting it, then verifying the "Ok" result message

Starting URL: https://the-internet.herokuapp.com/javascript_alerts

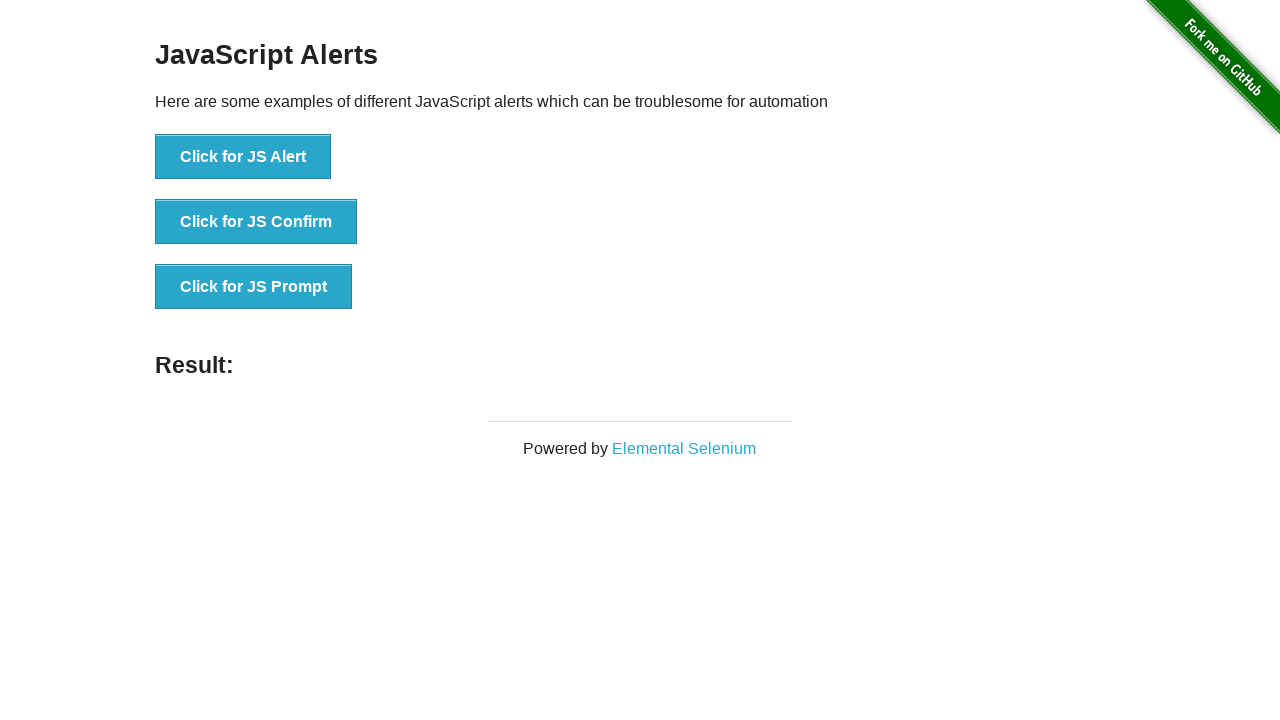

Set up dialog handler to accept confirm dialogs
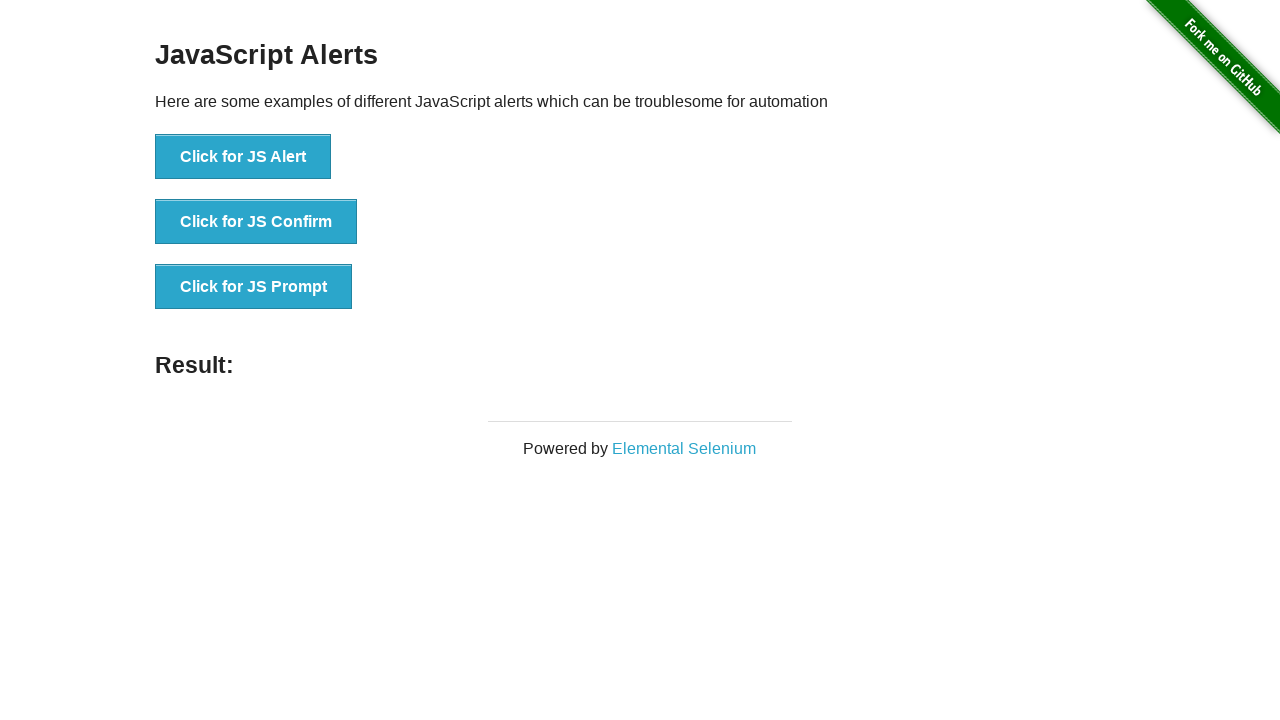

Clicked JS Confirm button at (256, 222) on xpath=//button[@onclick='jsConfirm()']
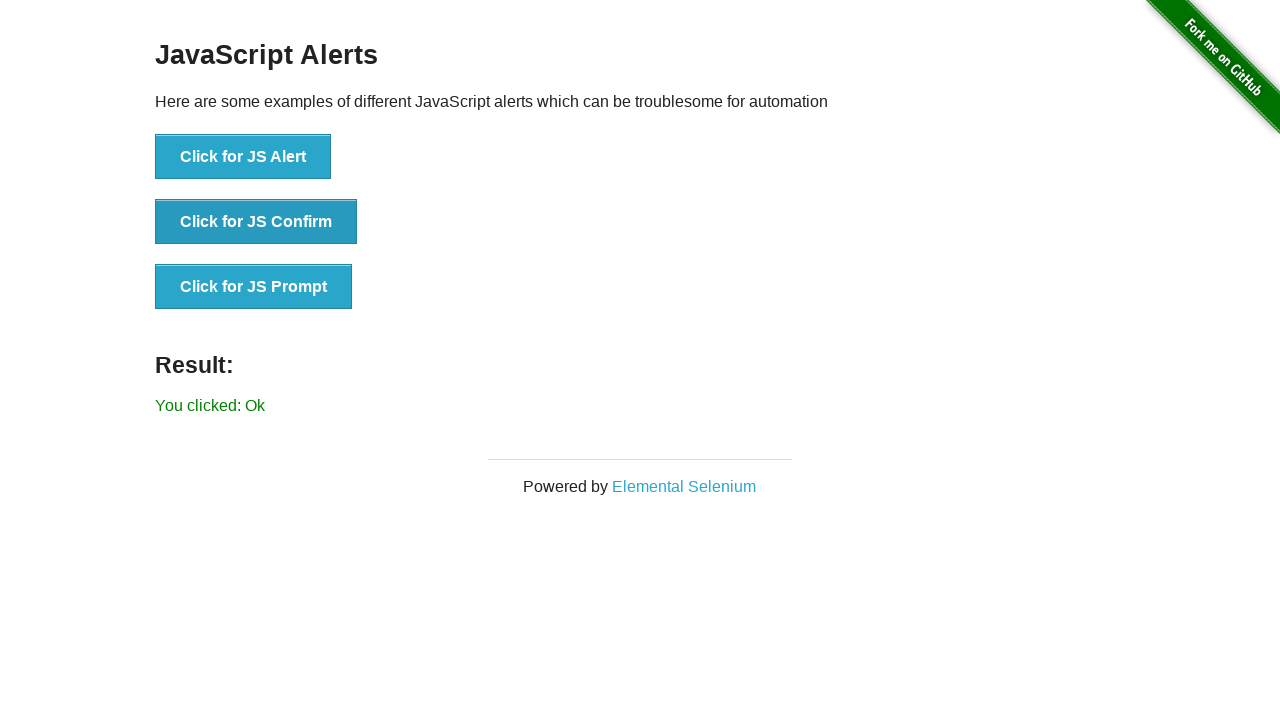

Result message appeared after accepting confirm dialog
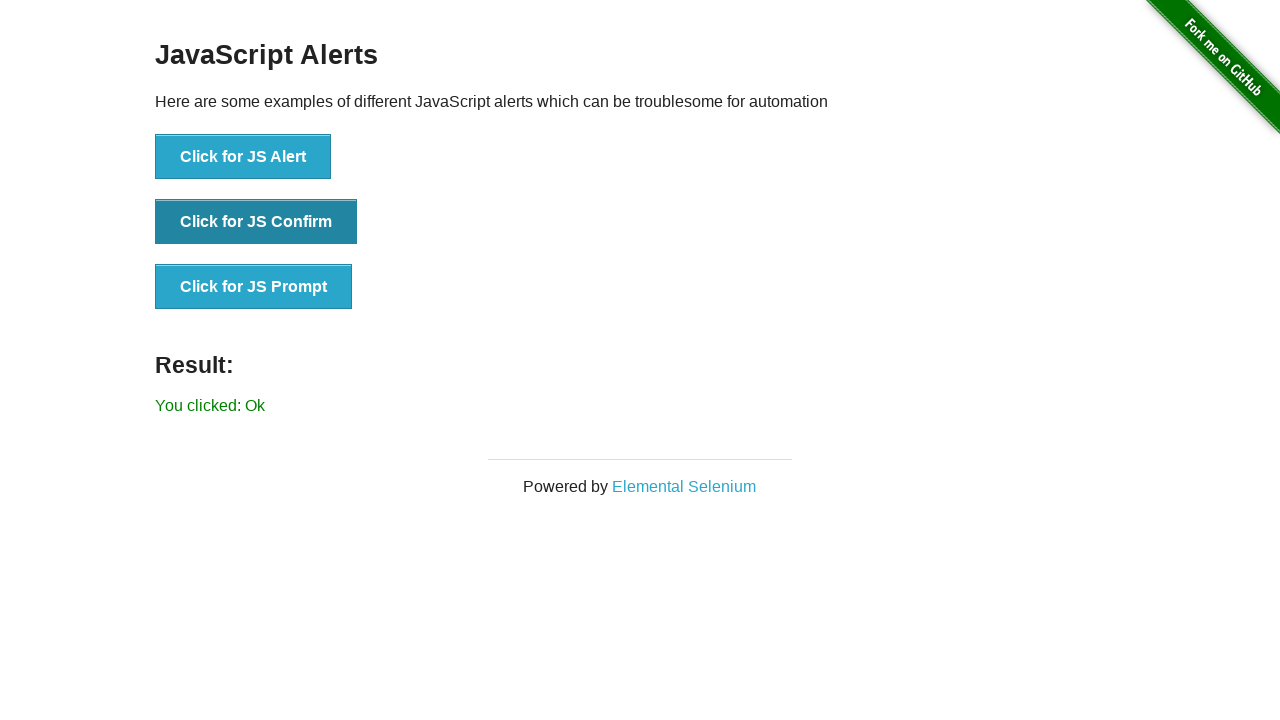

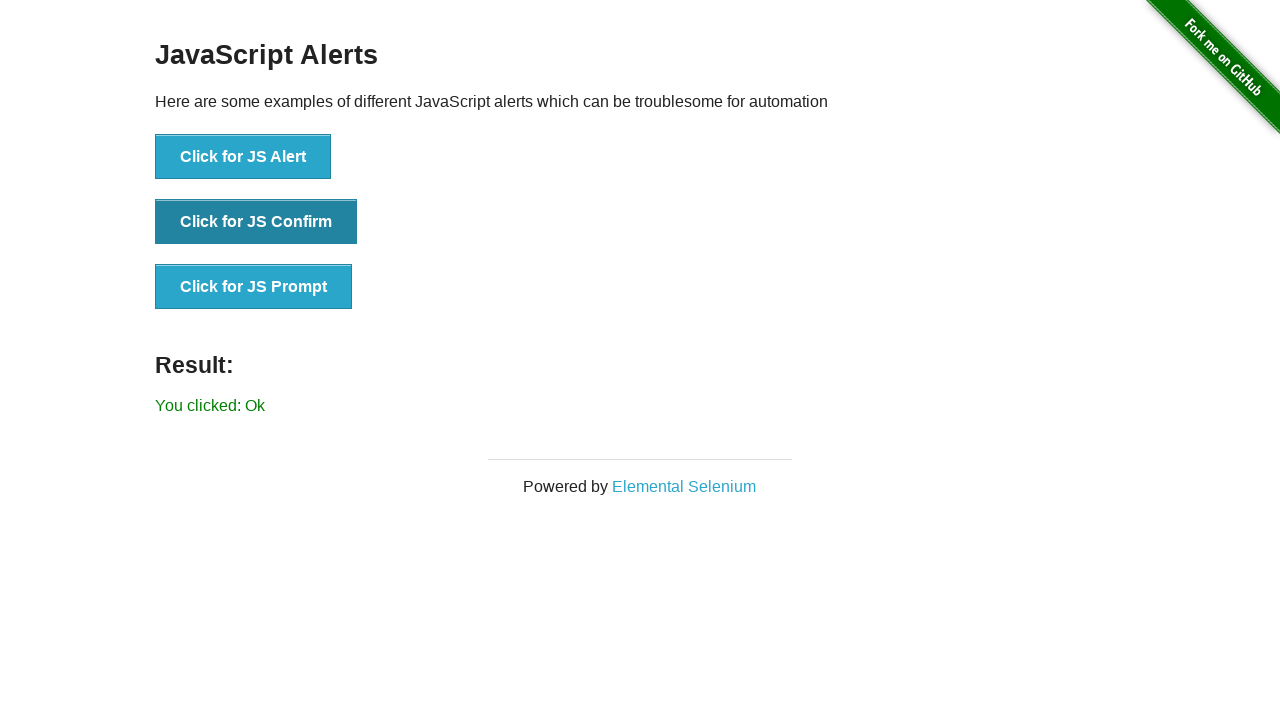